Tests keyboard key press functionality by sending F10 key press to the page

Starting URL: https://the-internet.herokuapp.com/key_presses

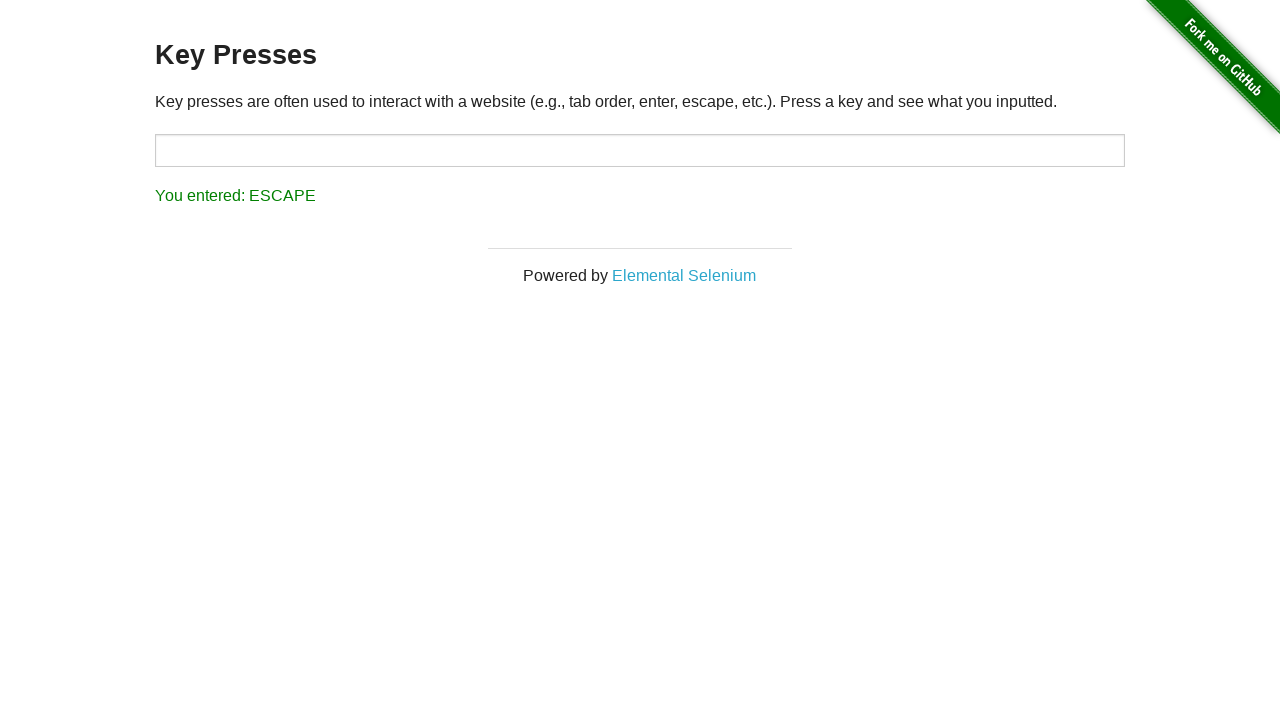

Sent F10 key press to the page
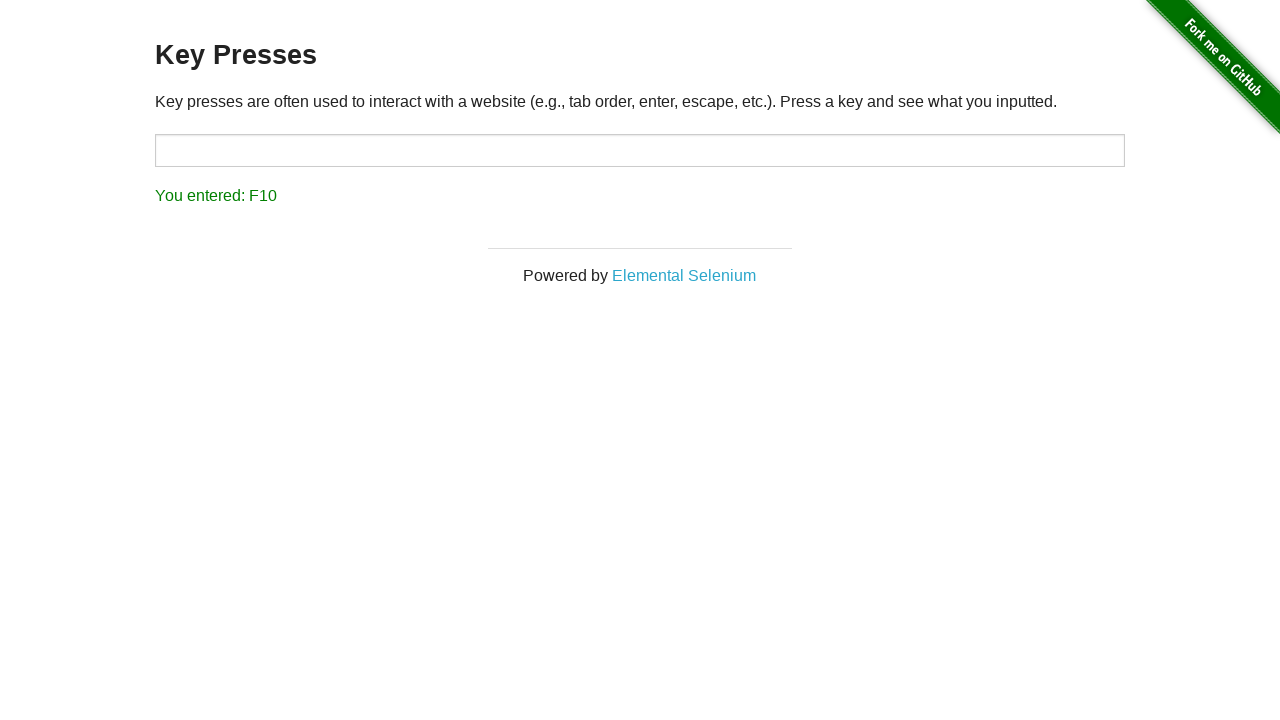

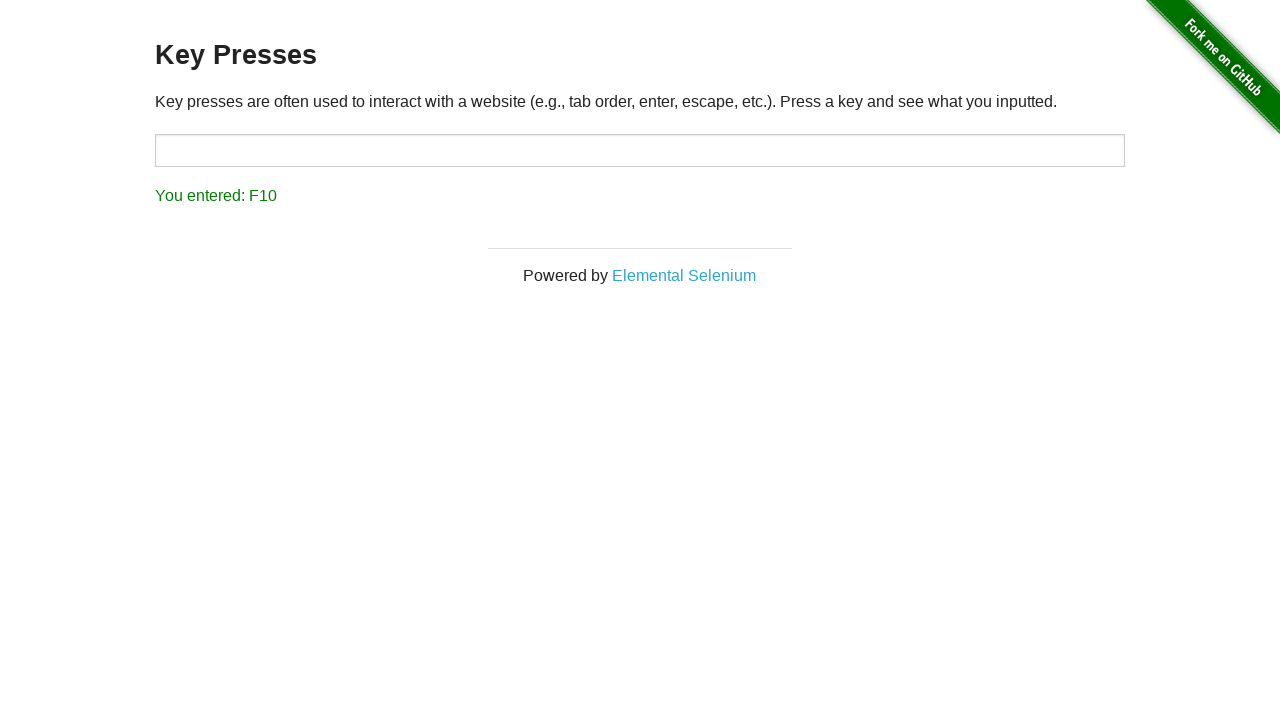